Tests JavaScript alert dialogs by triggering alert, confirm, and prompt boxes and handling them appropriately

Starting URL: https://chandanachaitanya.github.io/selenium-practice-site/?languages=Java&enterText=

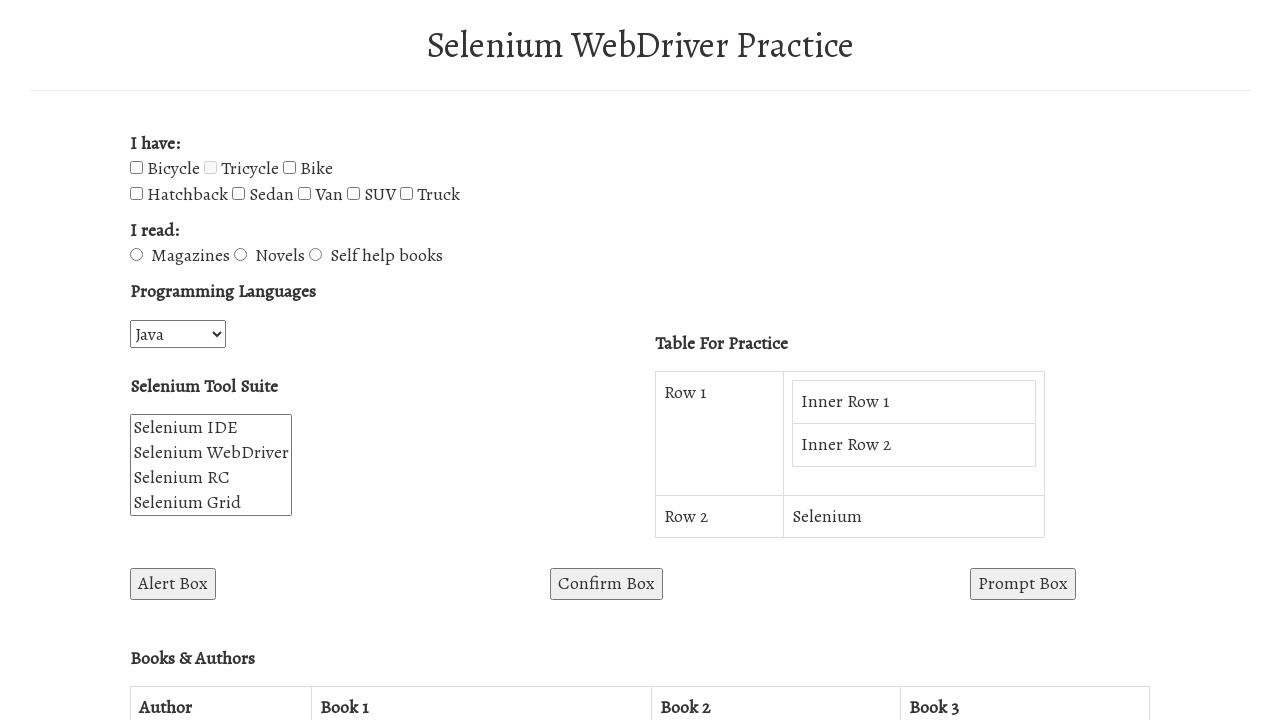

Clicked alert box button and accepted the alert dialog at (173, 584) on #alertBox
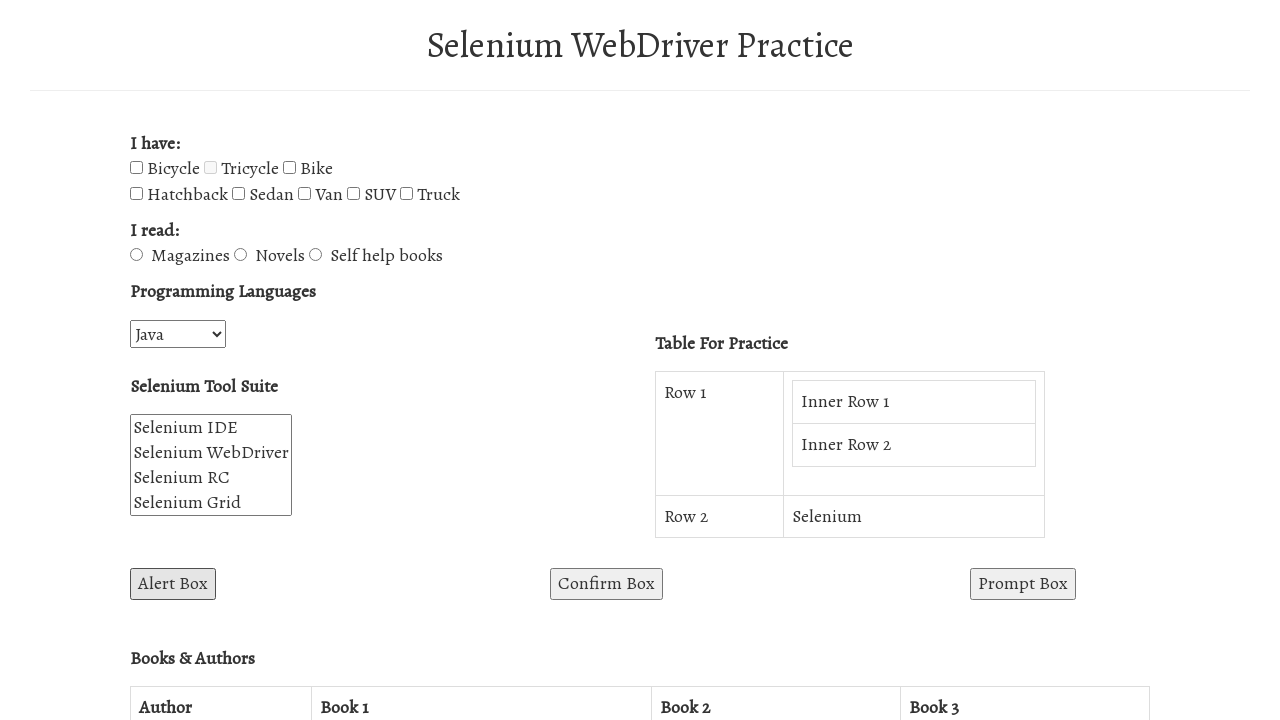

Navigated back after handling alert
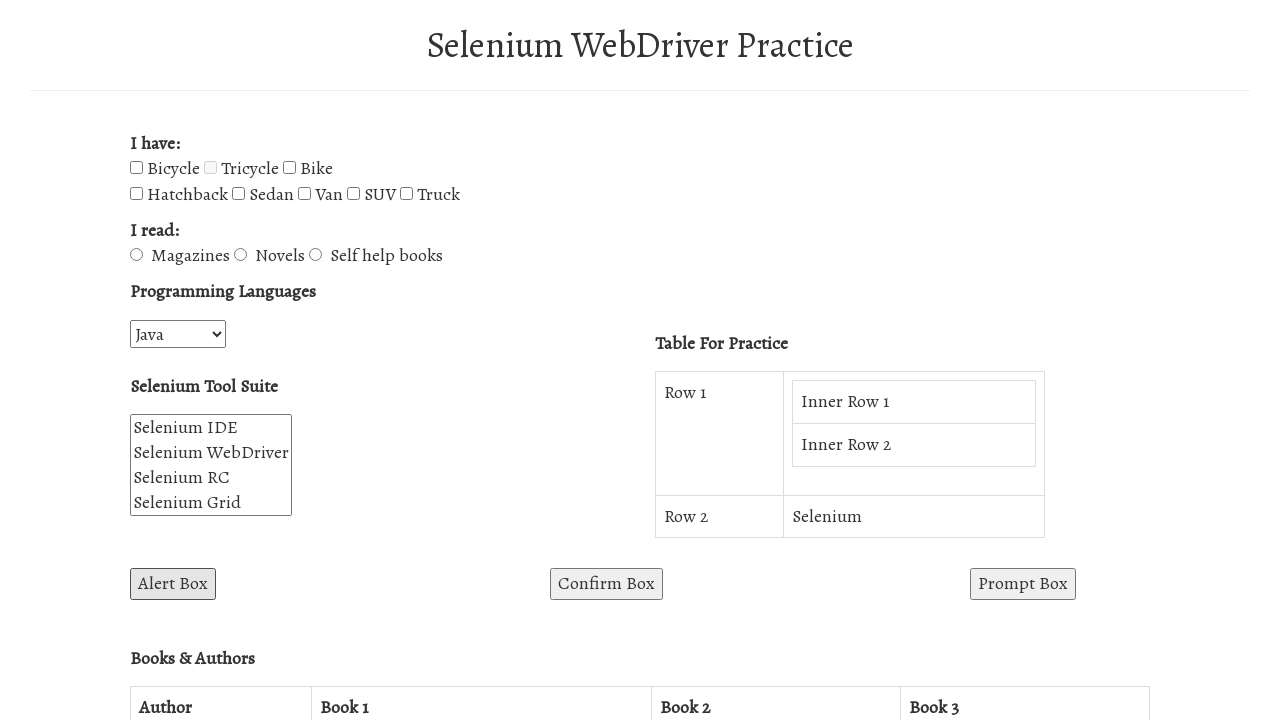

Clicked confirm box button and dismissed the confirm dialog at (606, 584) on #confirmBox
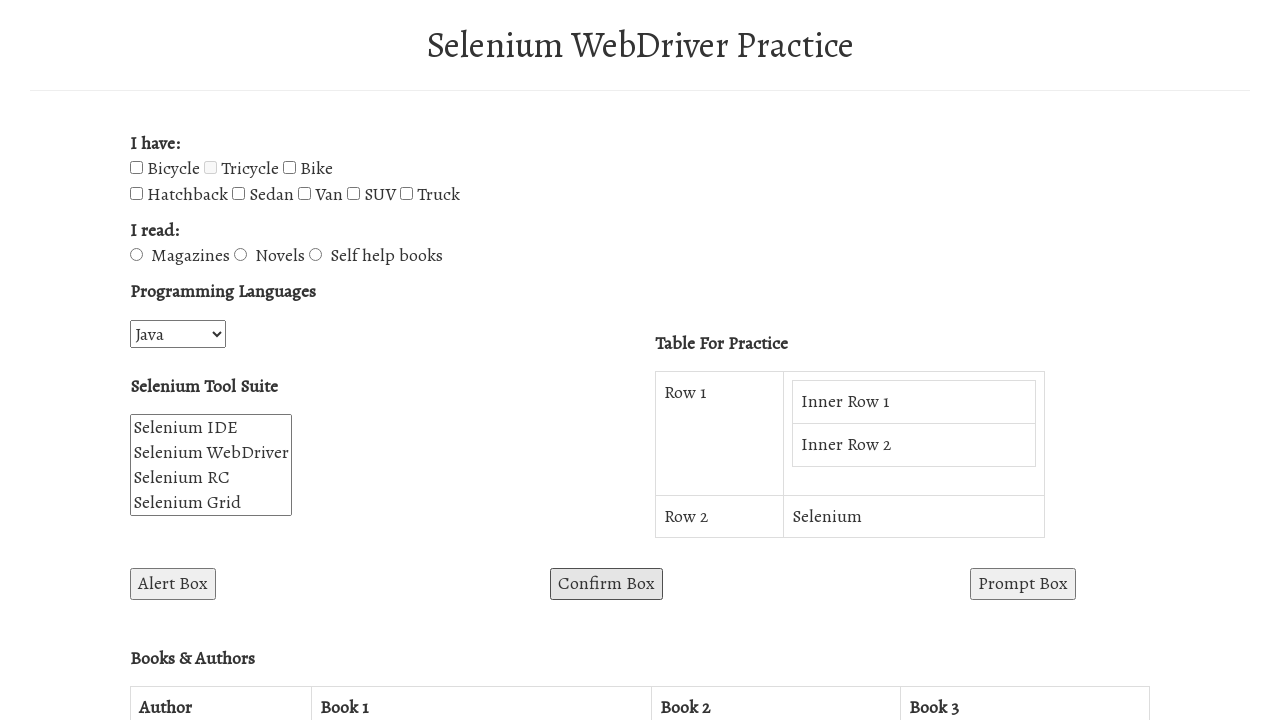

Reloaded the page after dismissing confirm dialog
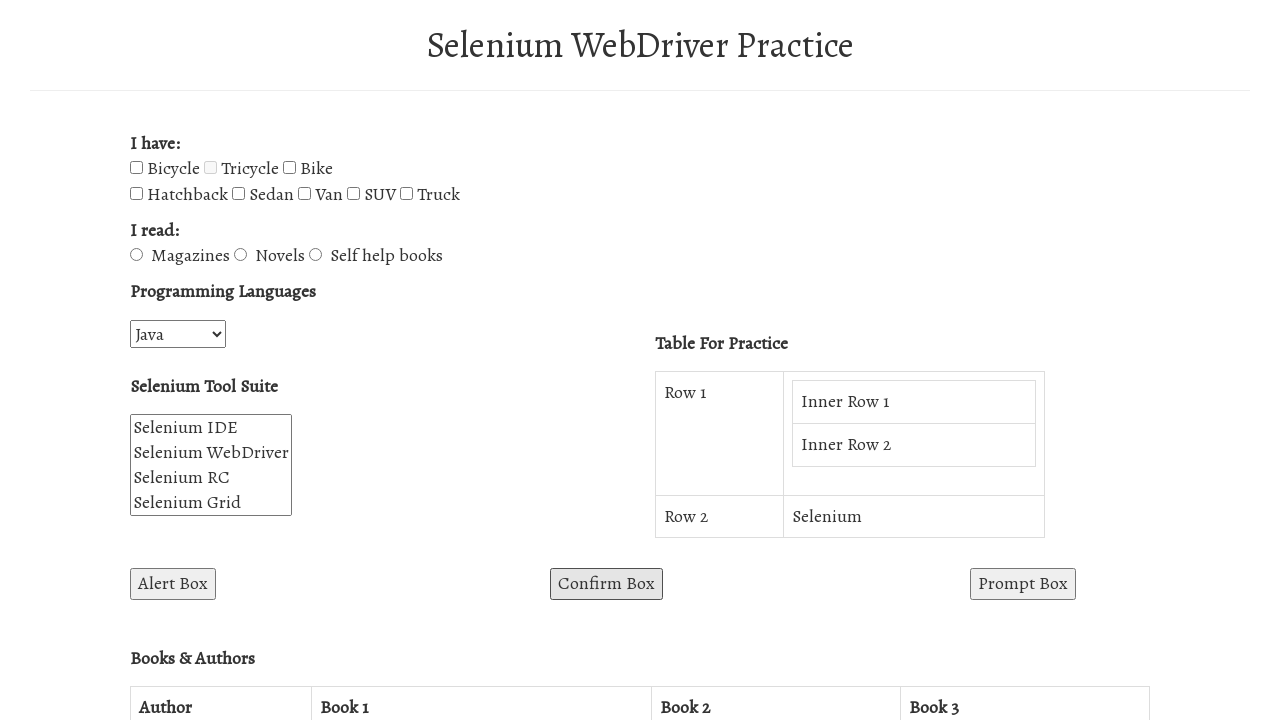

Waited for prompt box to become visible
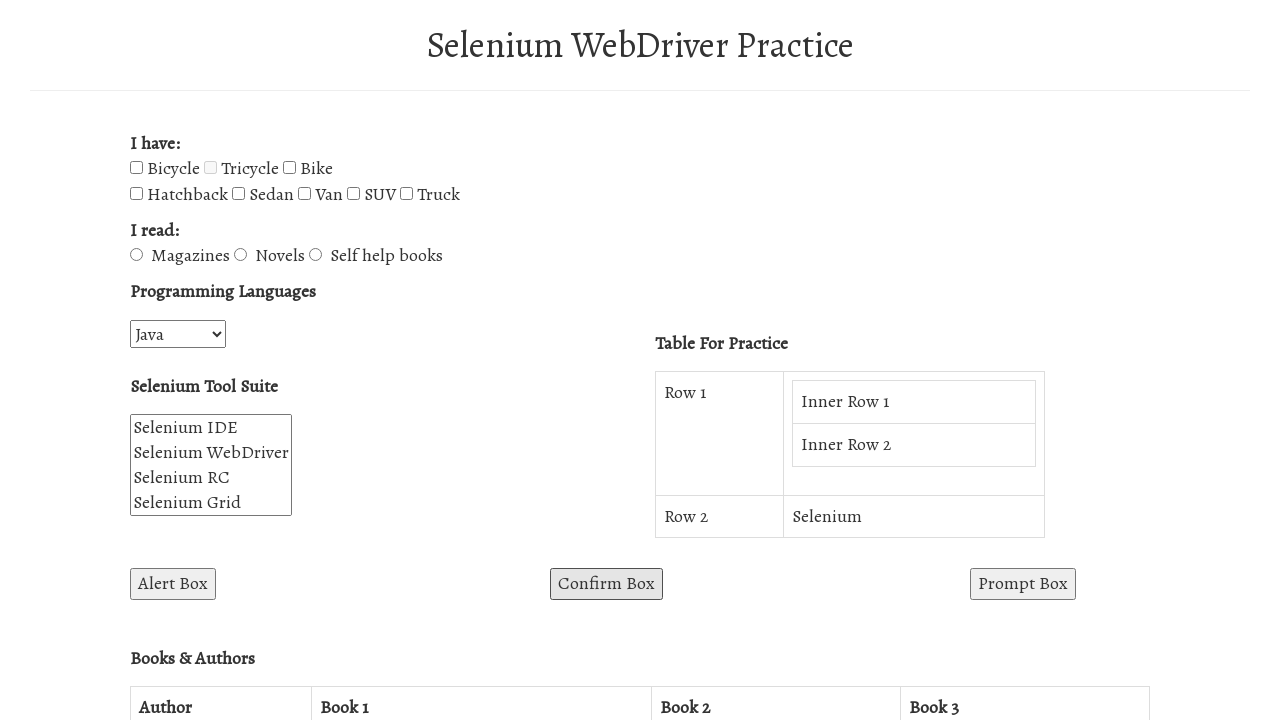

Clicked prompt box button and accepted prompt dialog with text 'welcome' at (1023, 584) on #promptBox
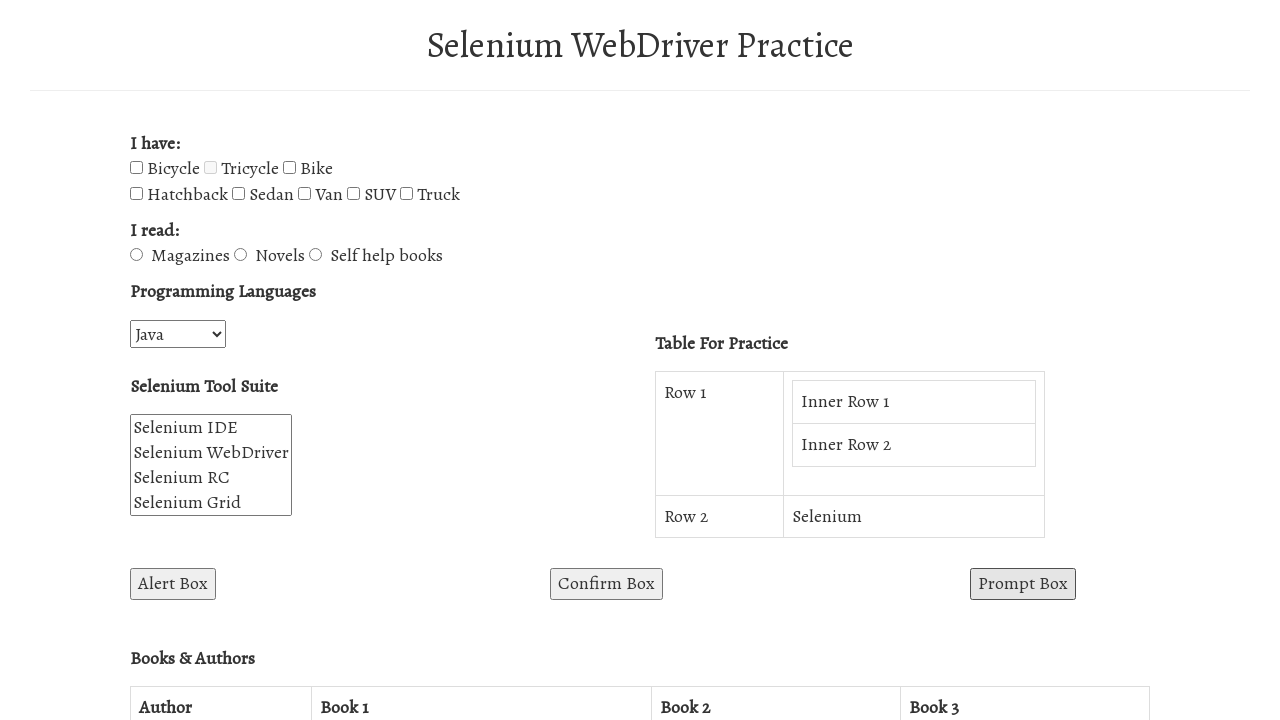

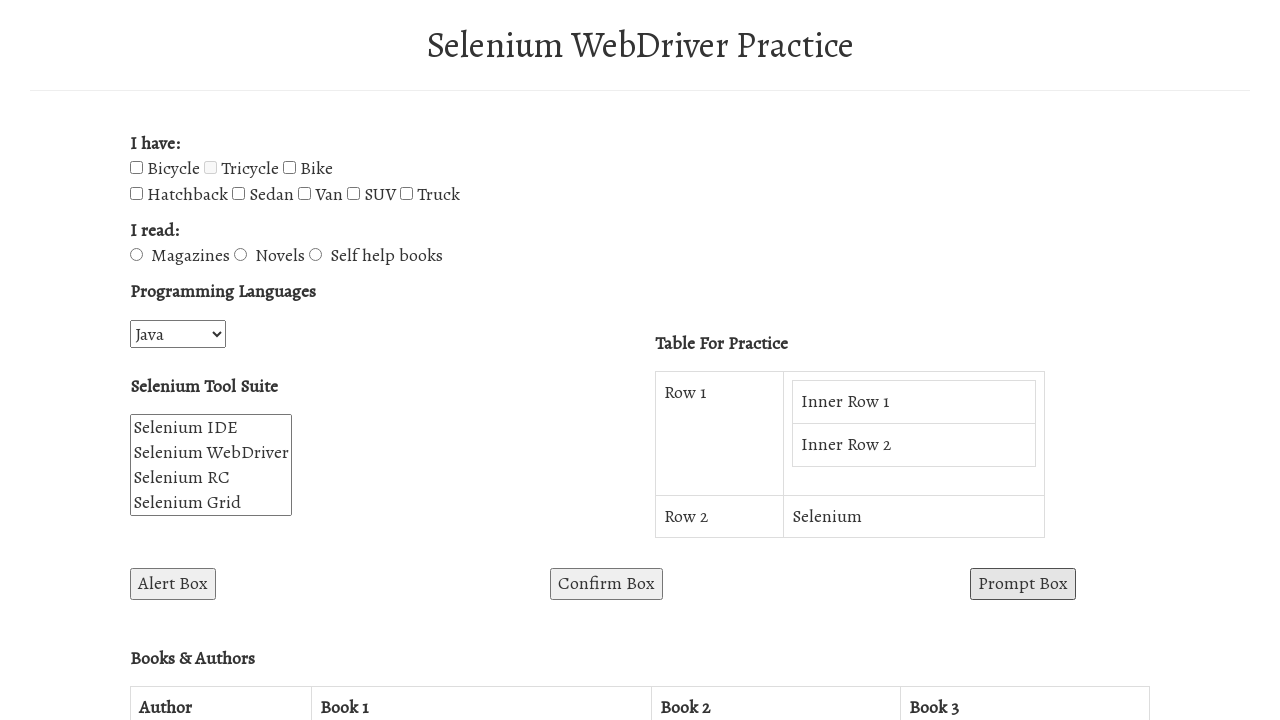